Tests clicking a button element on a test application page hosted on GitHub Pages

Starting URL: https://andyleiva.github.io/applicacion-prueba/

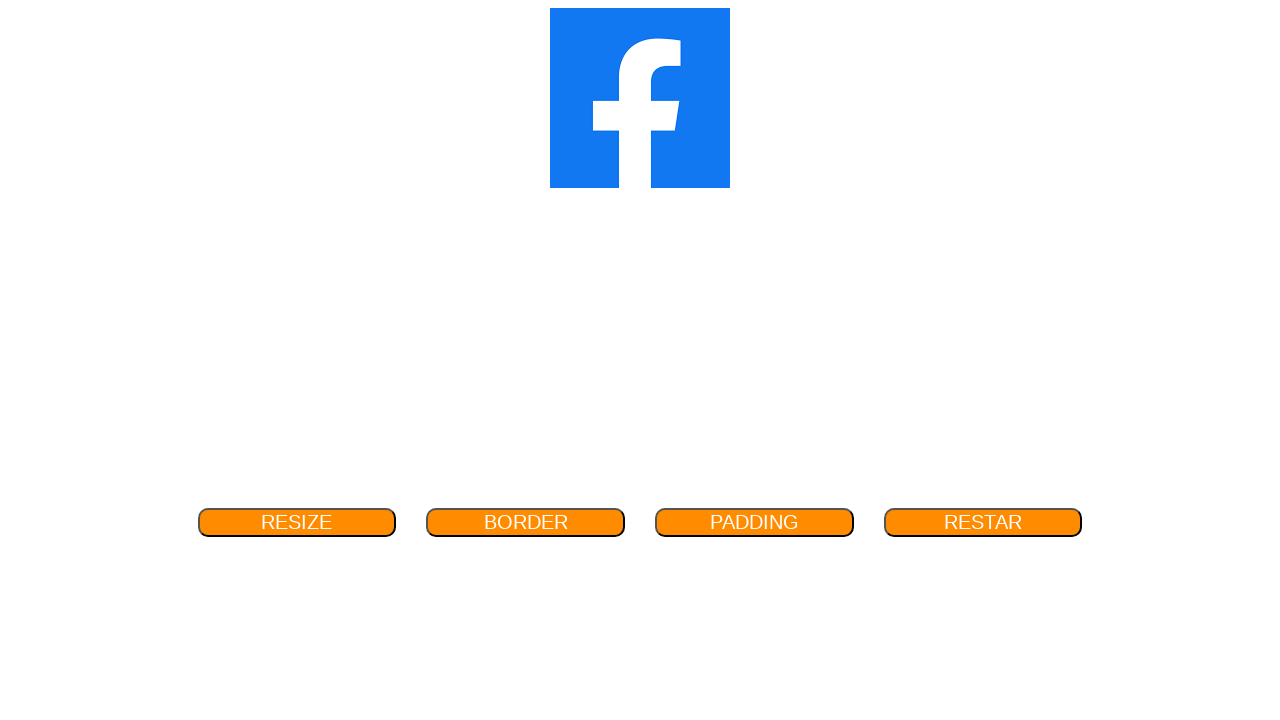

Clicked the button element with id 'botonclick' at (297, 522) on xpath=//*[@id="botonclick"]
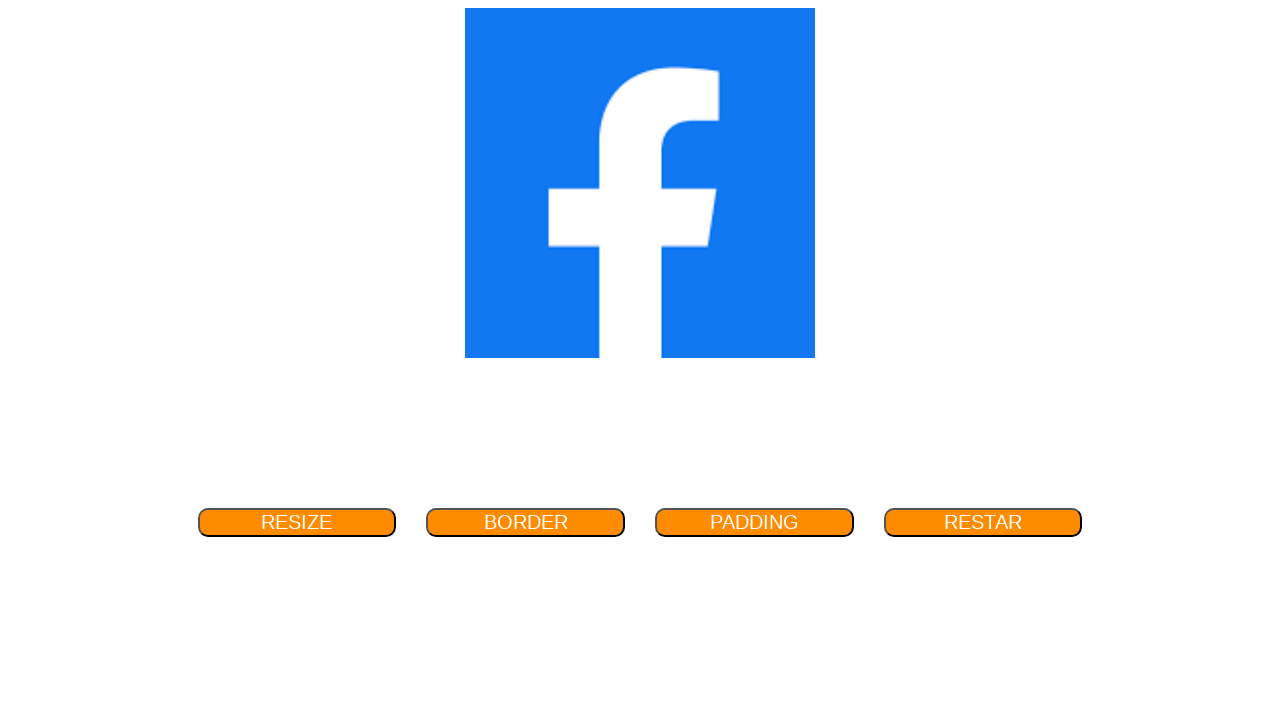

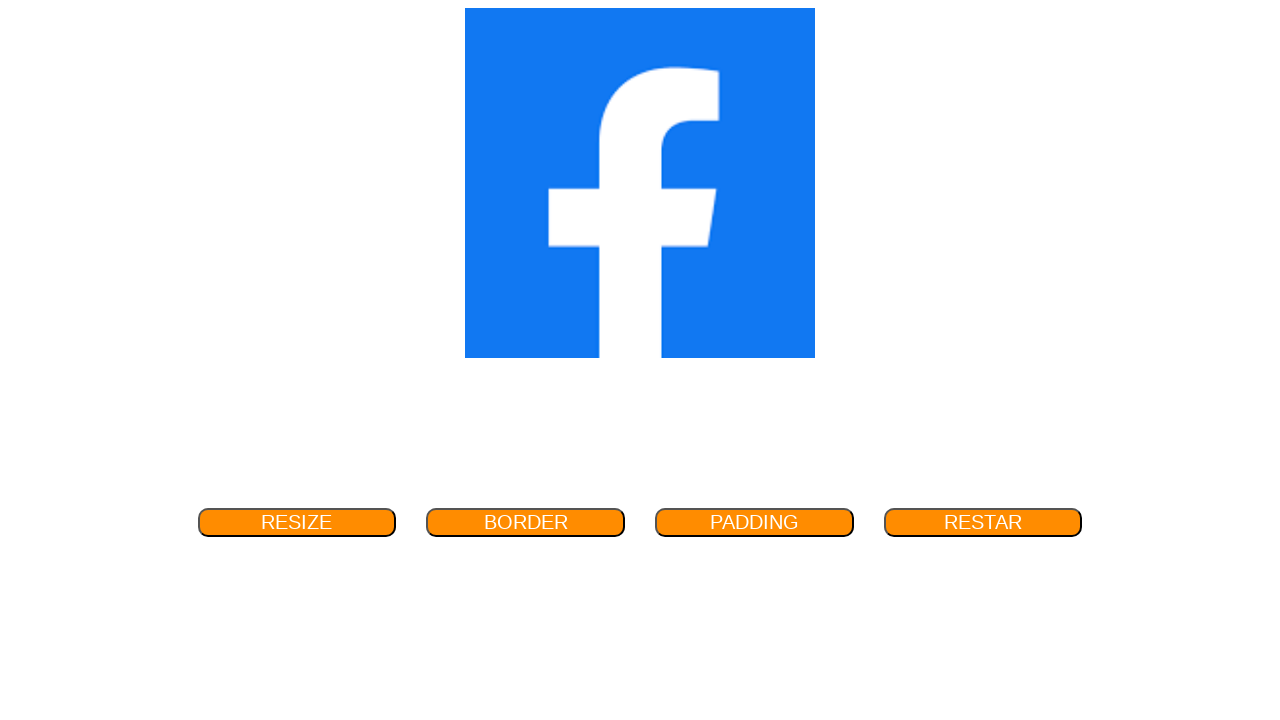